Navigates to WhatToMine calculator page for Fractal Bitcoin and verifies that mining profitability data is displayed

Starting URL: https://whattomine.com/coins/431-fb-sha-256?hr=1000.0

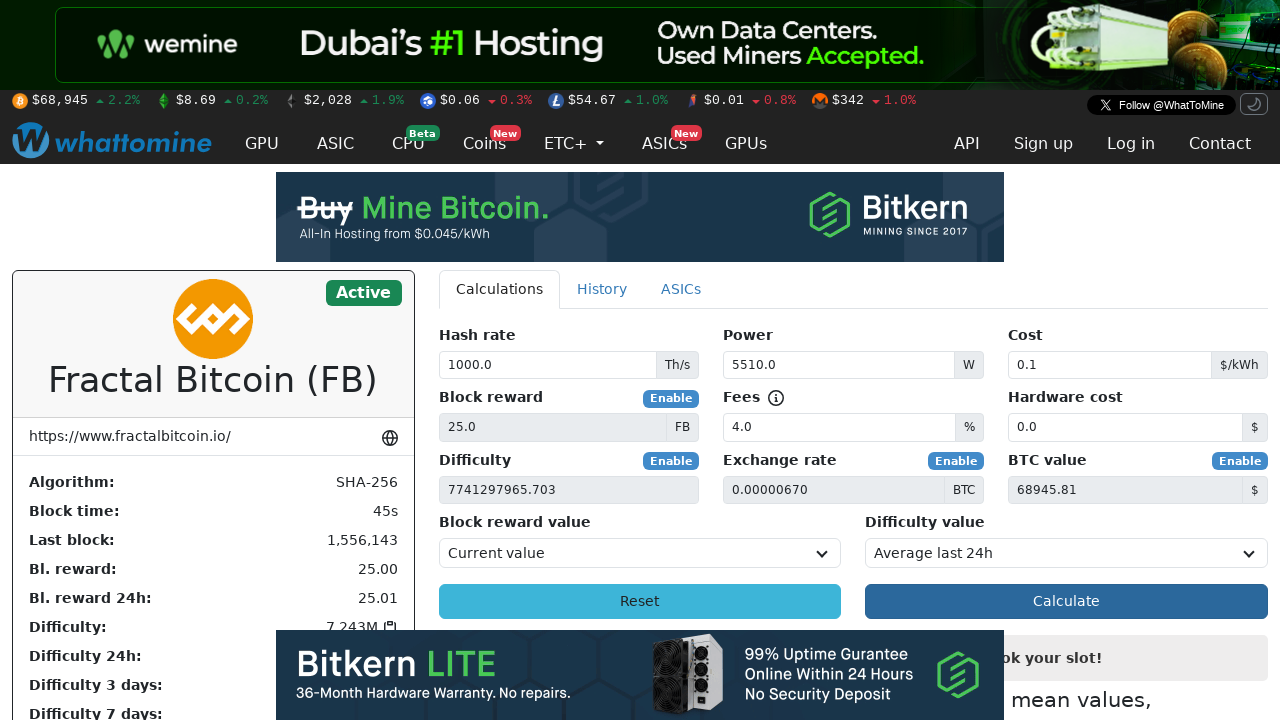

Waited for mining profitability data elements to load on WhatToMine Fractal Bitcoin calculator page
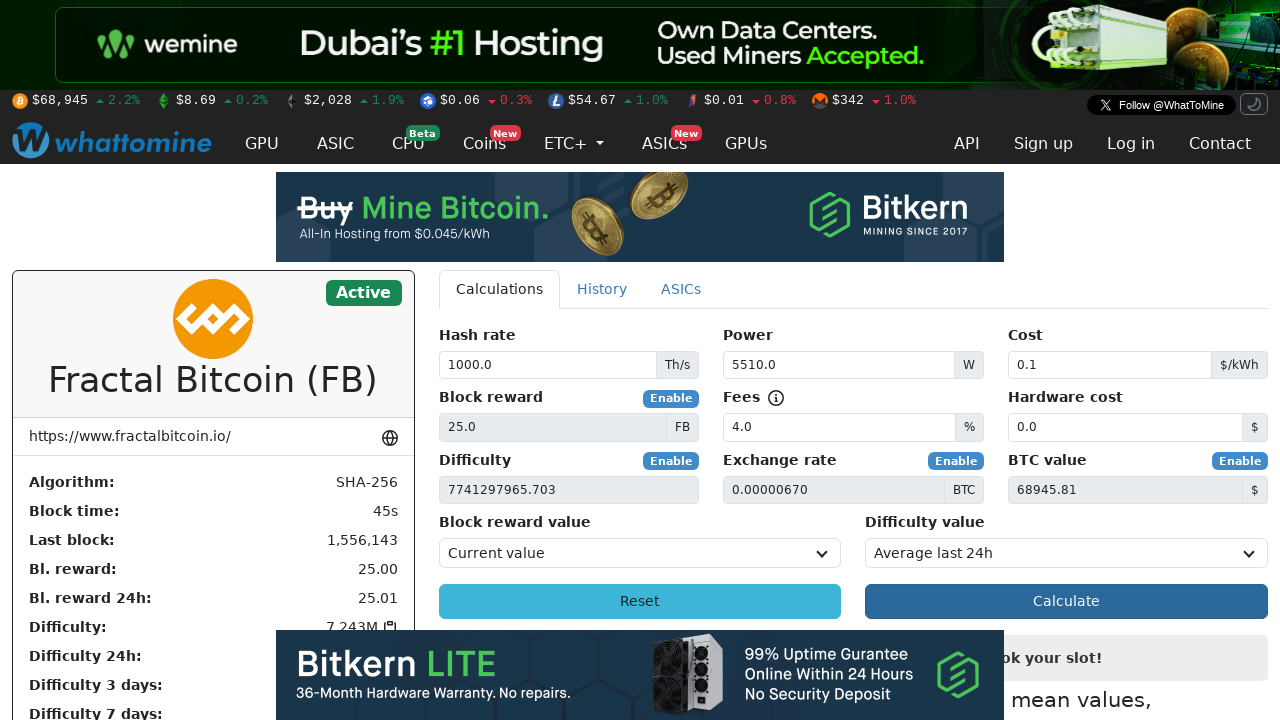

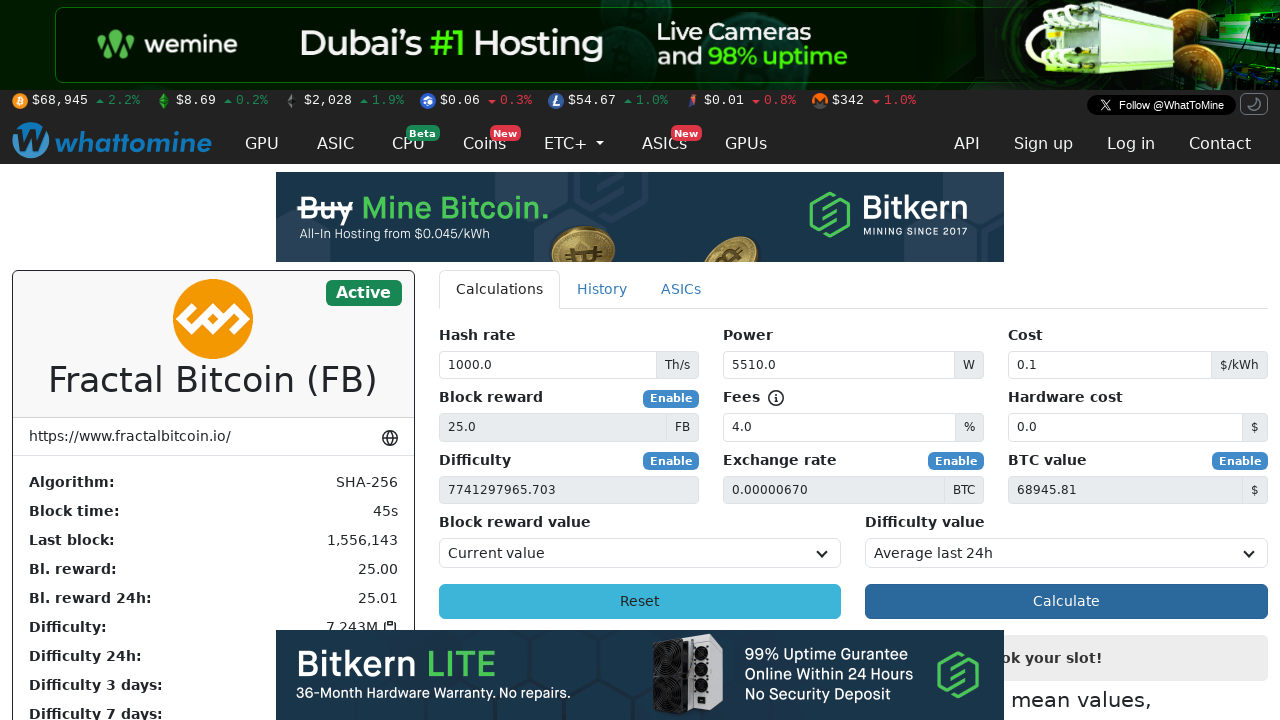